Tests React Semantic UI dropdown by selecting different name options and verifying the selection

Starting URL: https://react.semantic-ui.com/maximize/dropdown-example-selection/

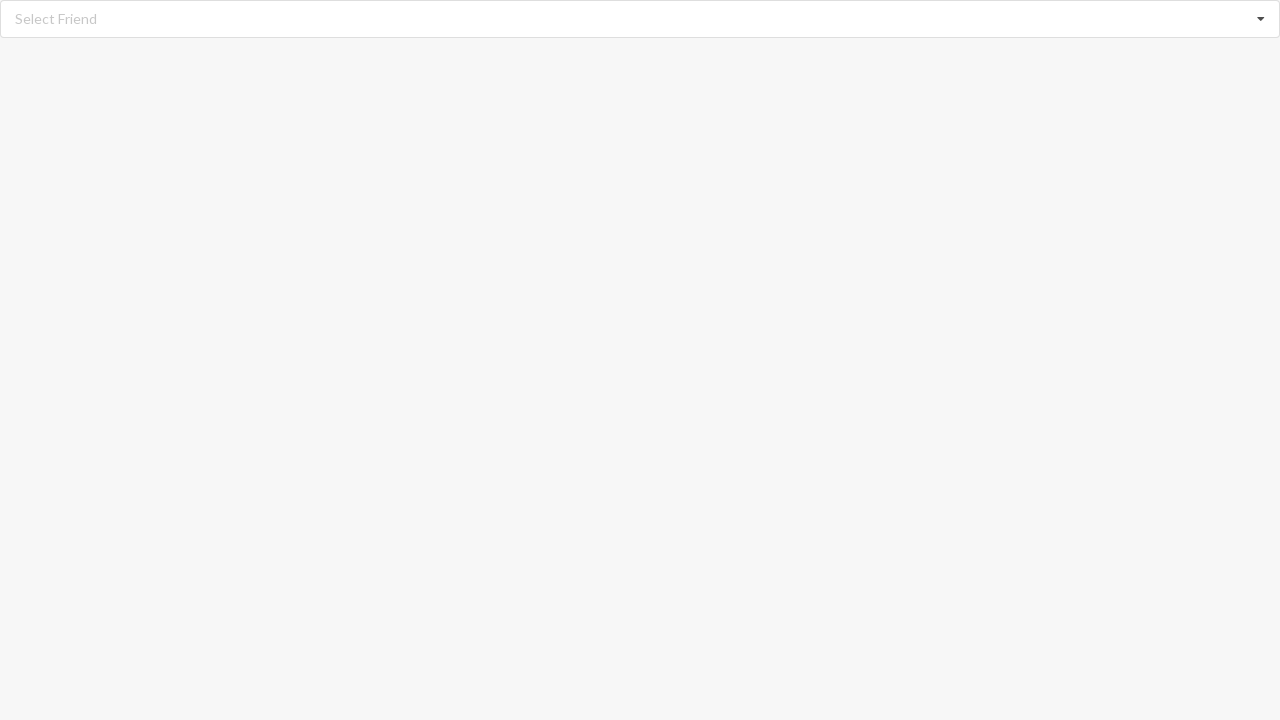

Clicked dropdown icon to open menu at (1261, 19) on i.dropdown.icon
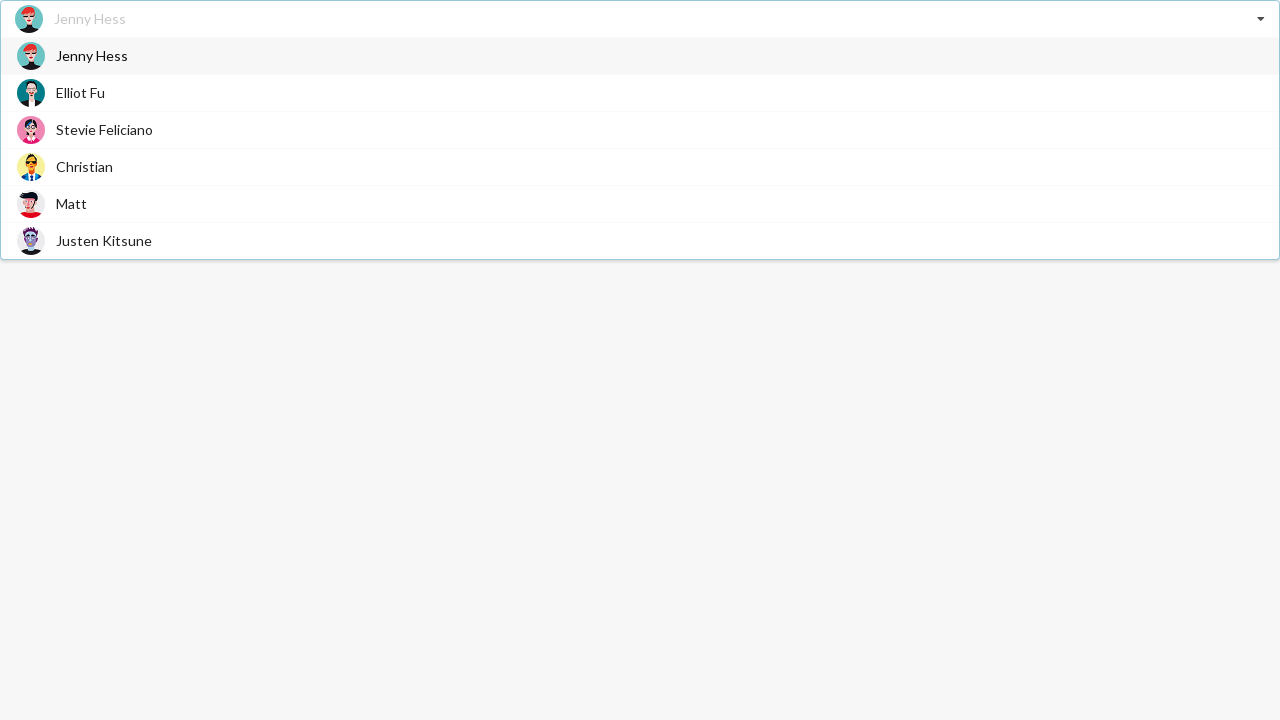

Selected 'Christian' from dropdown options at (84, 166) on div.item>span.text:has-text('Christian')
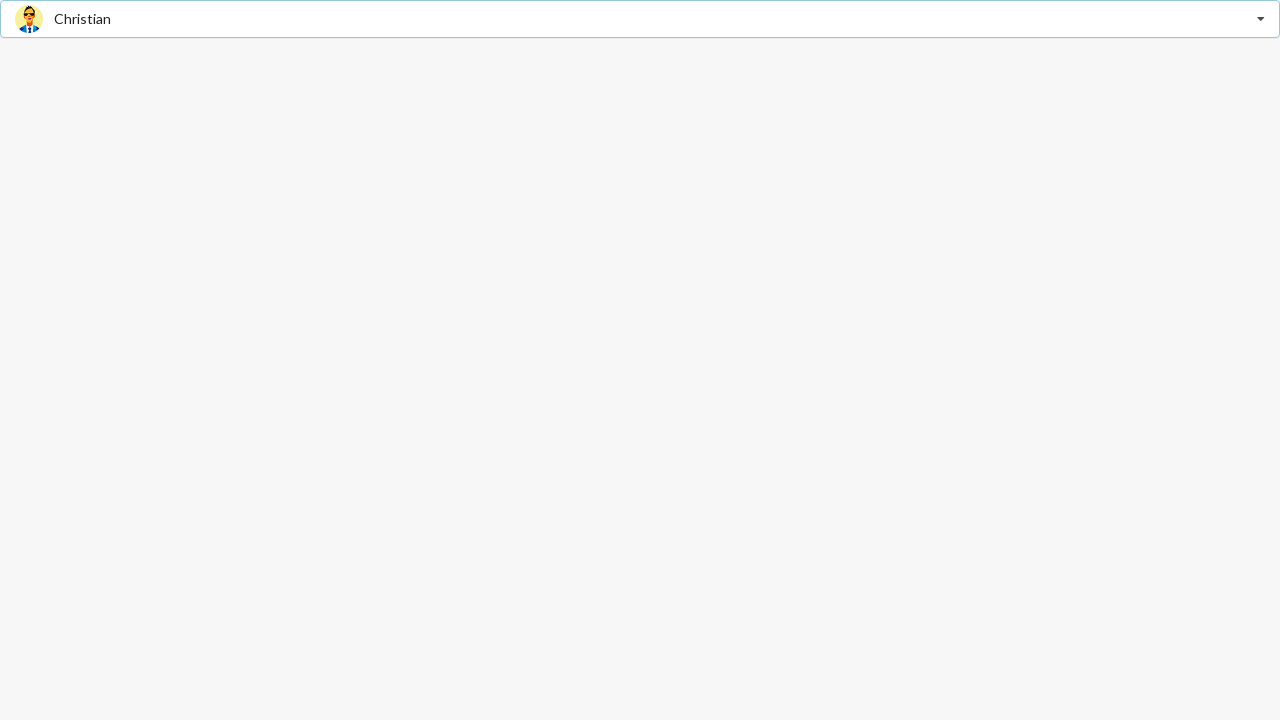

Verified that 'Christian' is selected in dropdown
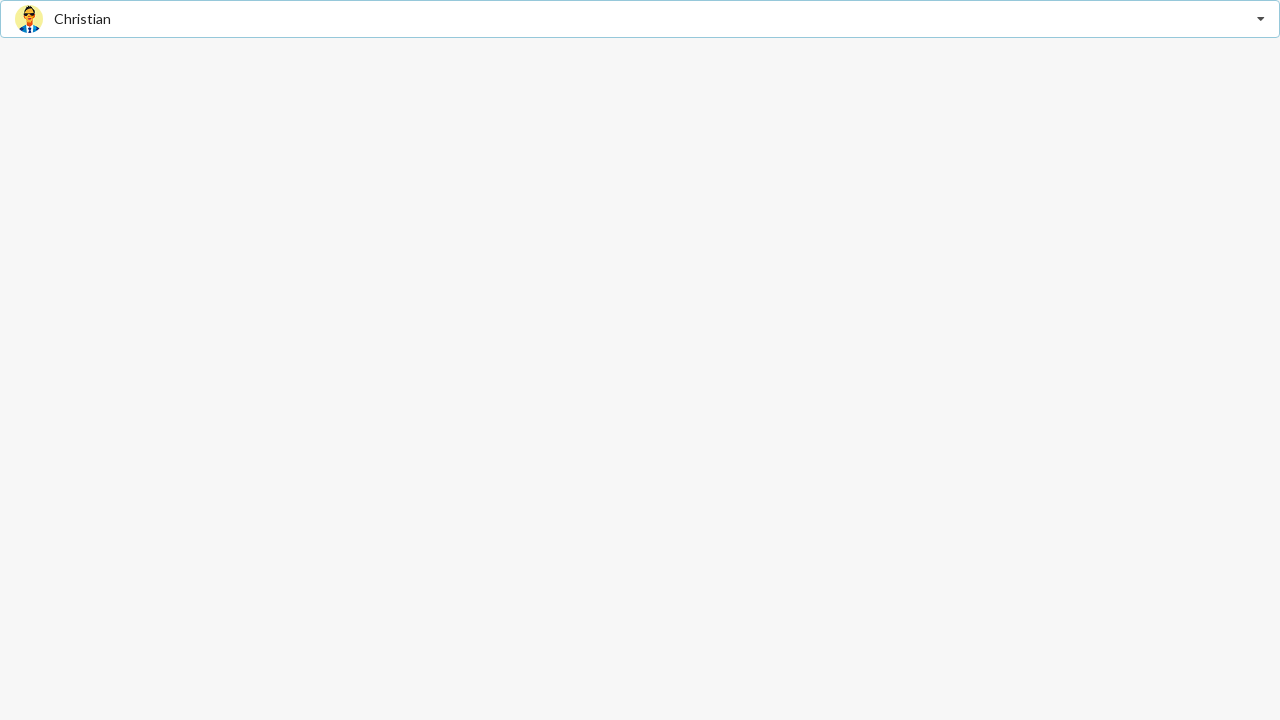

Clicked dropdown icon to open menu at (1261, 19) on i.dropdown.icon
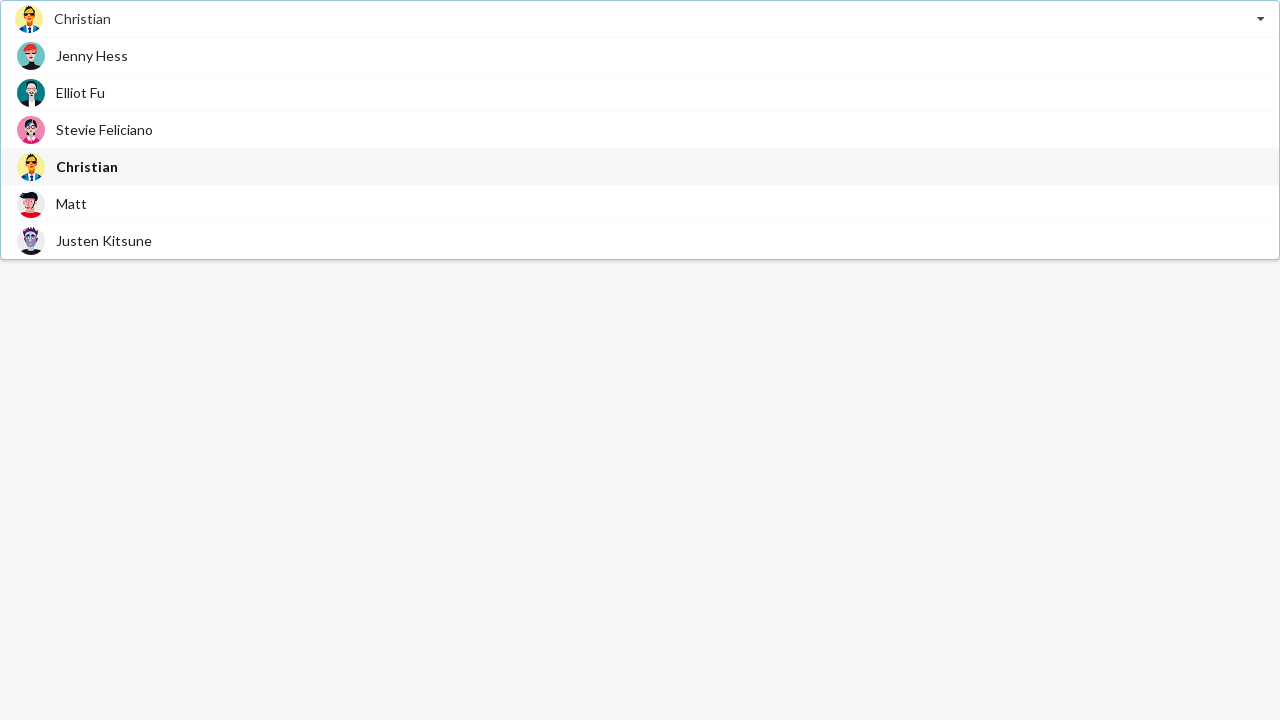

Selected 'Justen Kitsune' from dropdown options at (104, 240) on div.item>span.text:has-text('Justen Kitsune')
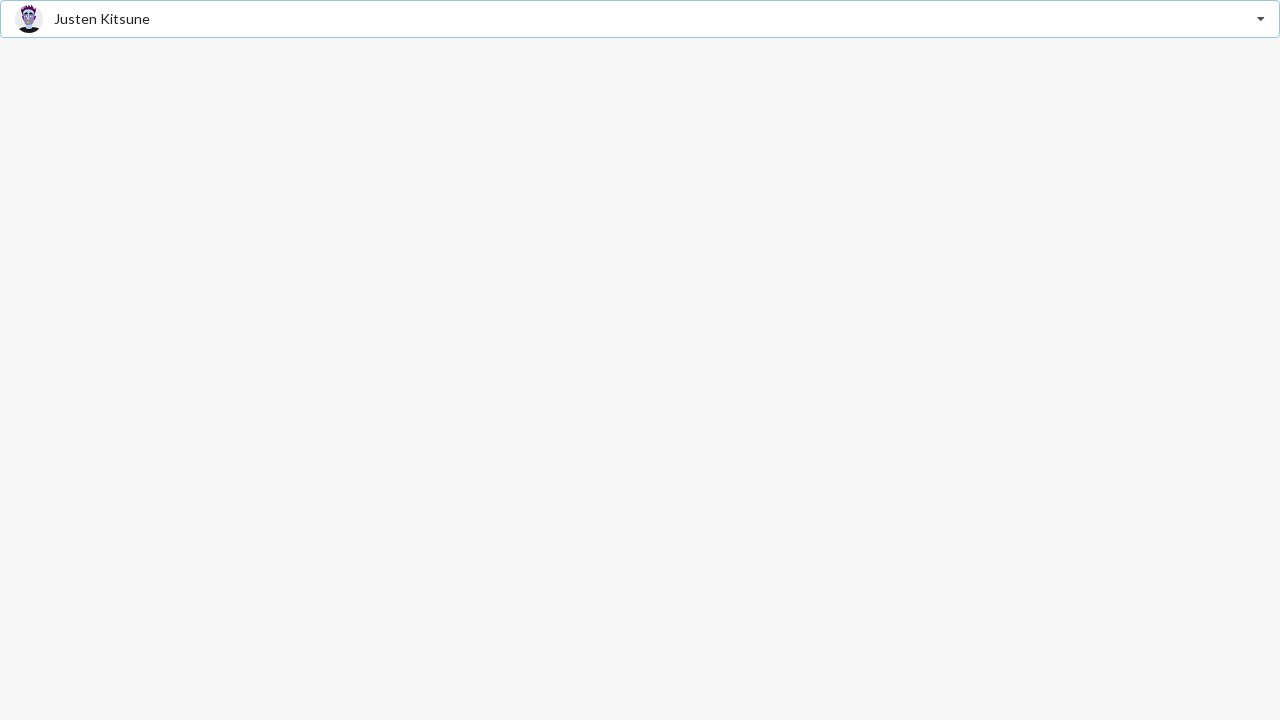

Verified that 'Justen Kitsune' is selected in dropdown
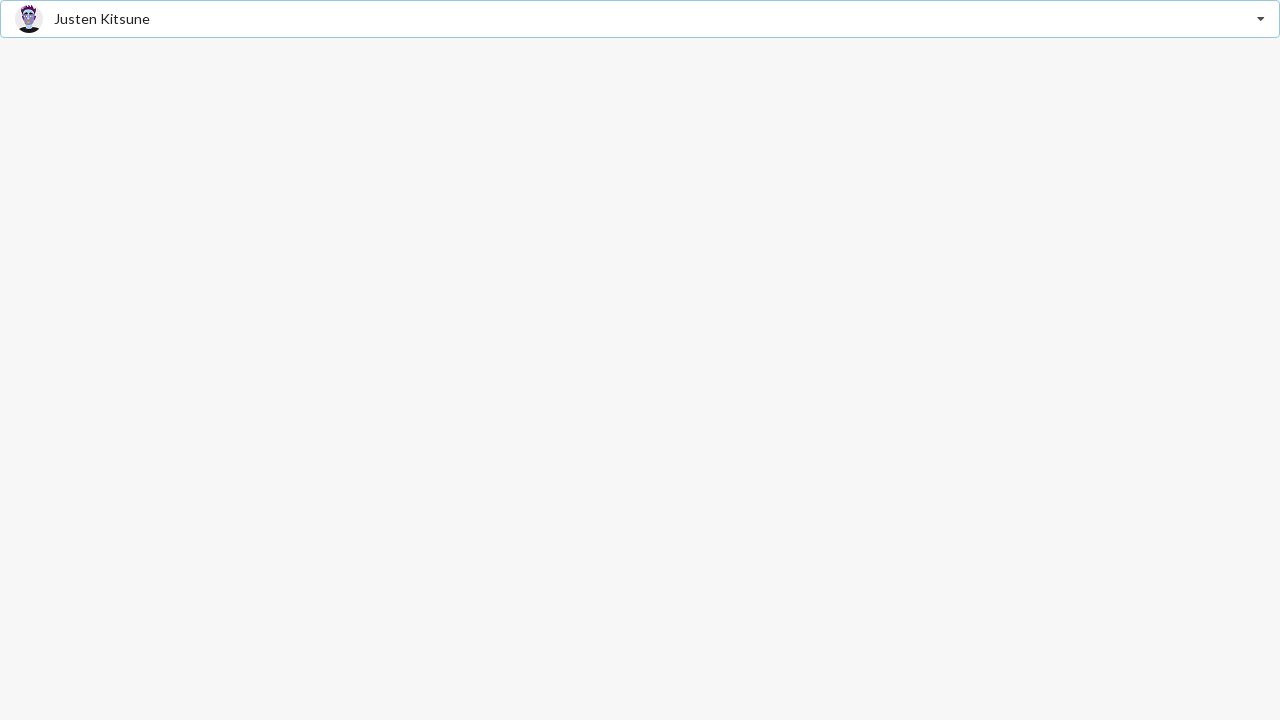

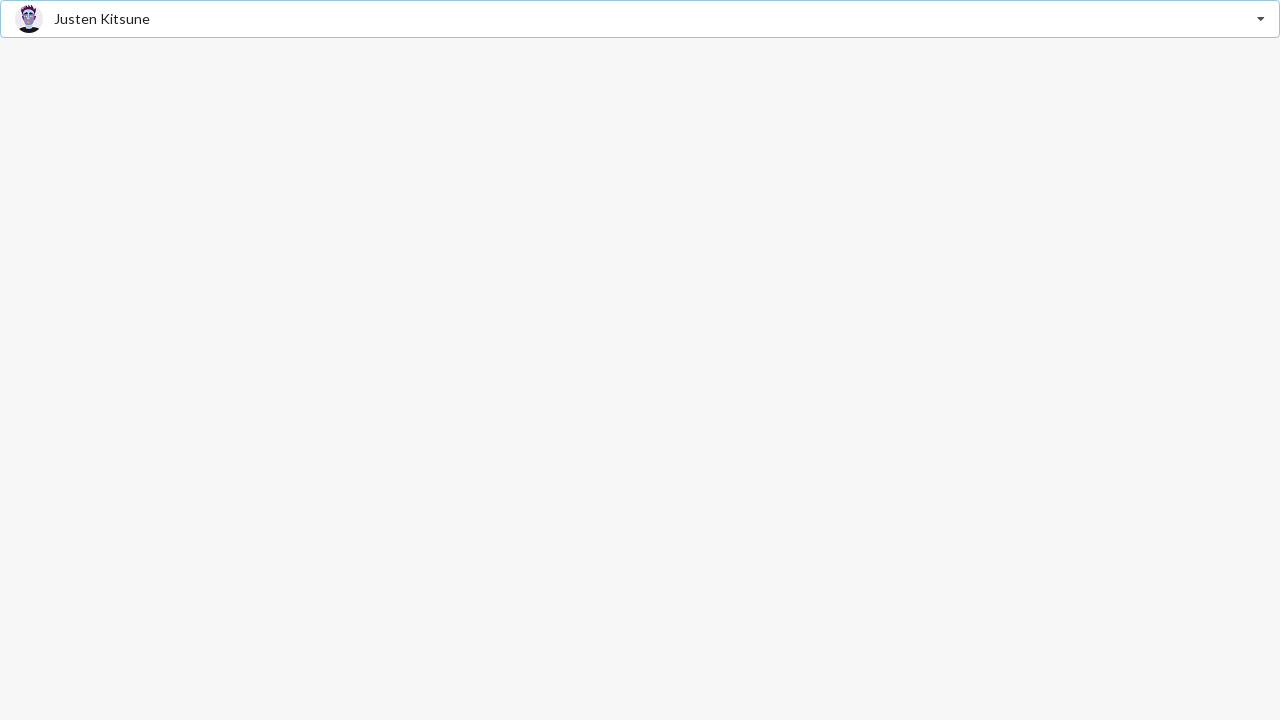